Tests dropdown select functionality by selecting Option 3 by value, then Option 2 by index, and verifying the result displays correctly

Starting URL: https://kristinek.github.io/site/examples/actions

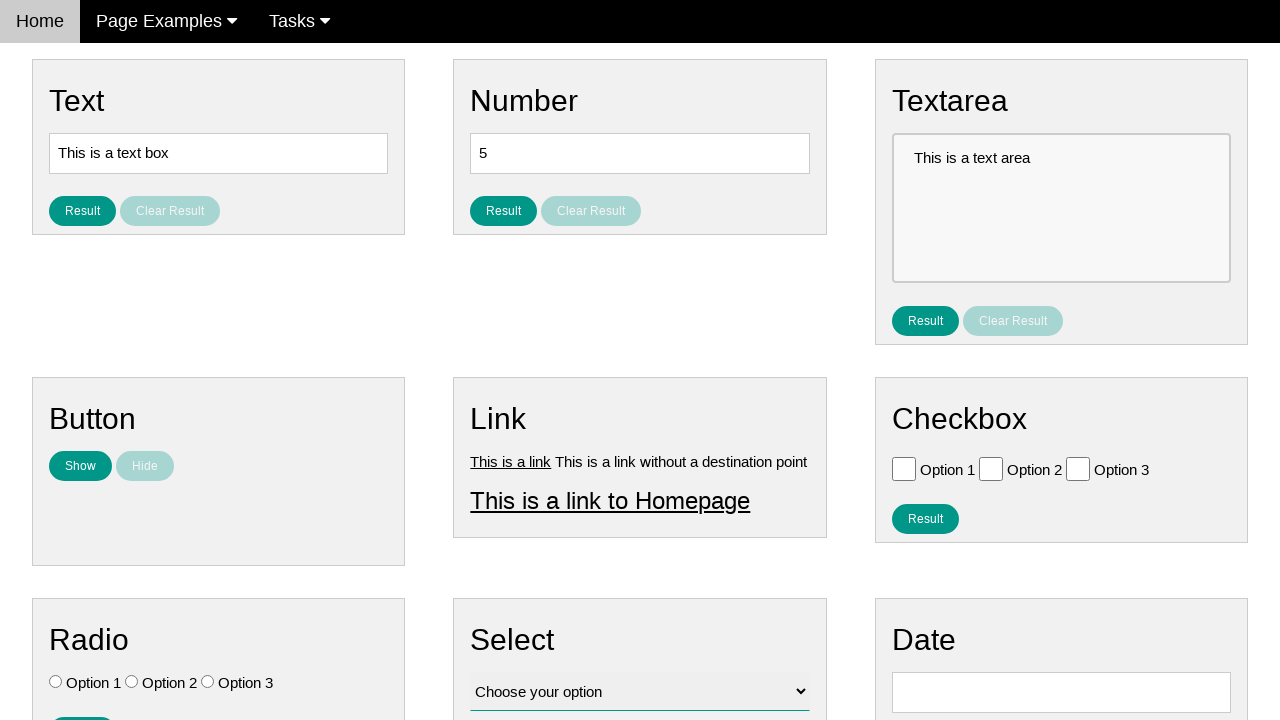

Selected Option 3 by value on #vfb-12
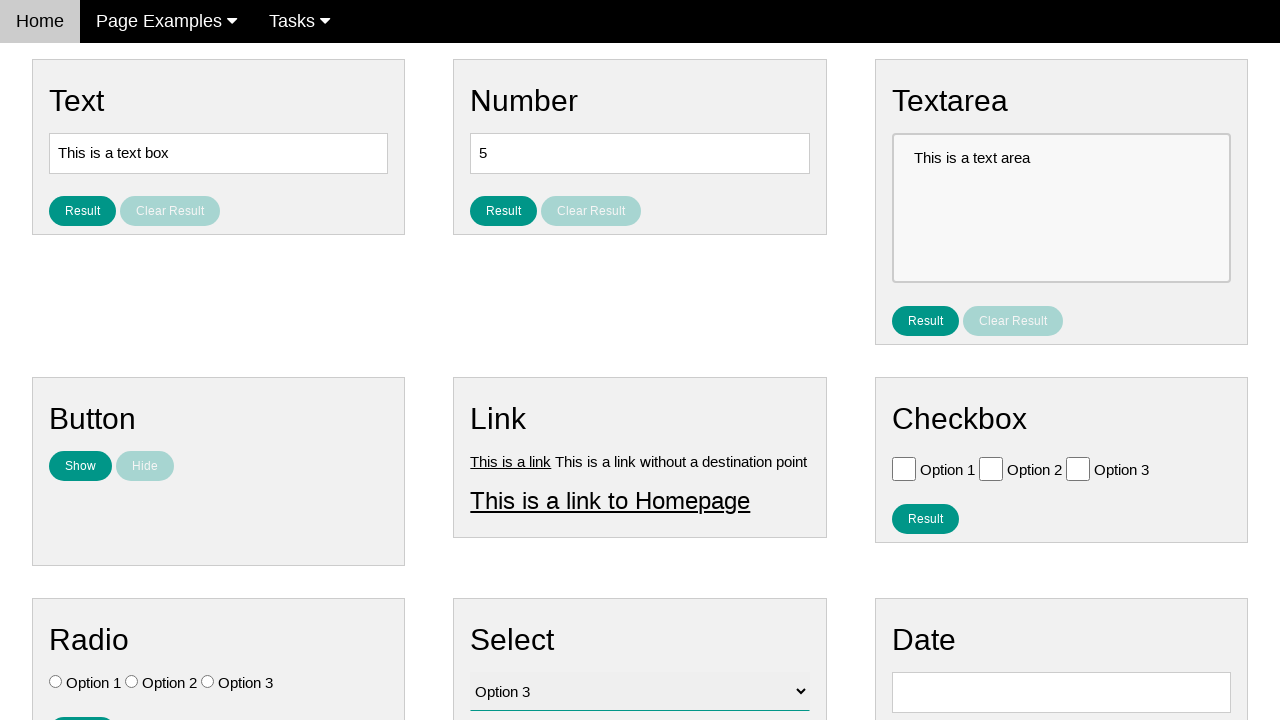

Verified Option 3 is selected
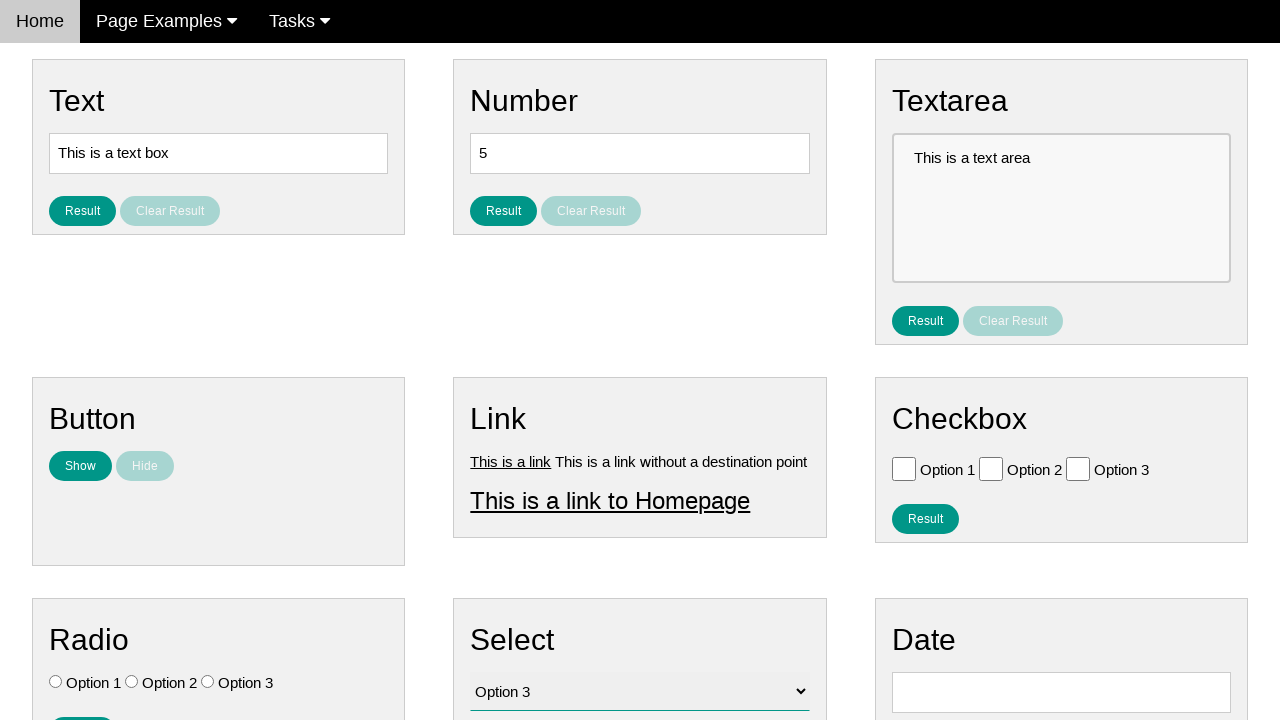

Selected Option 2 by index 2 on #vfb-12
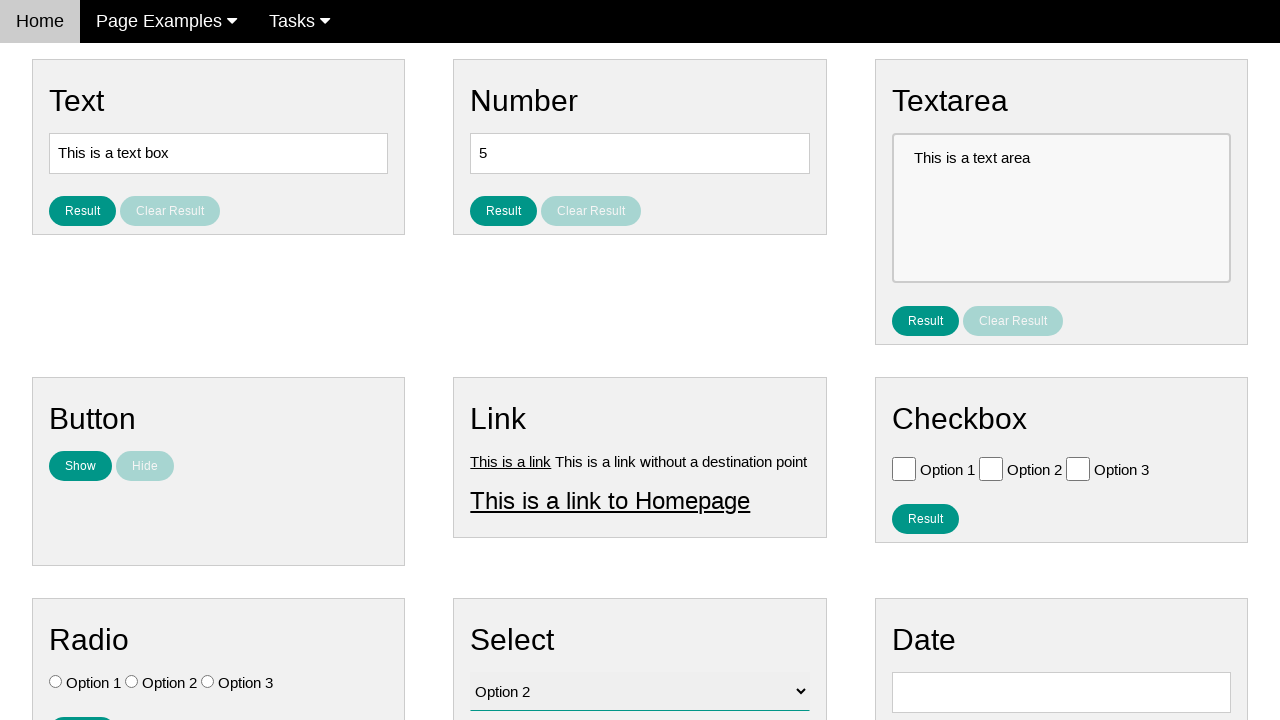

Verified Option 2 is selected
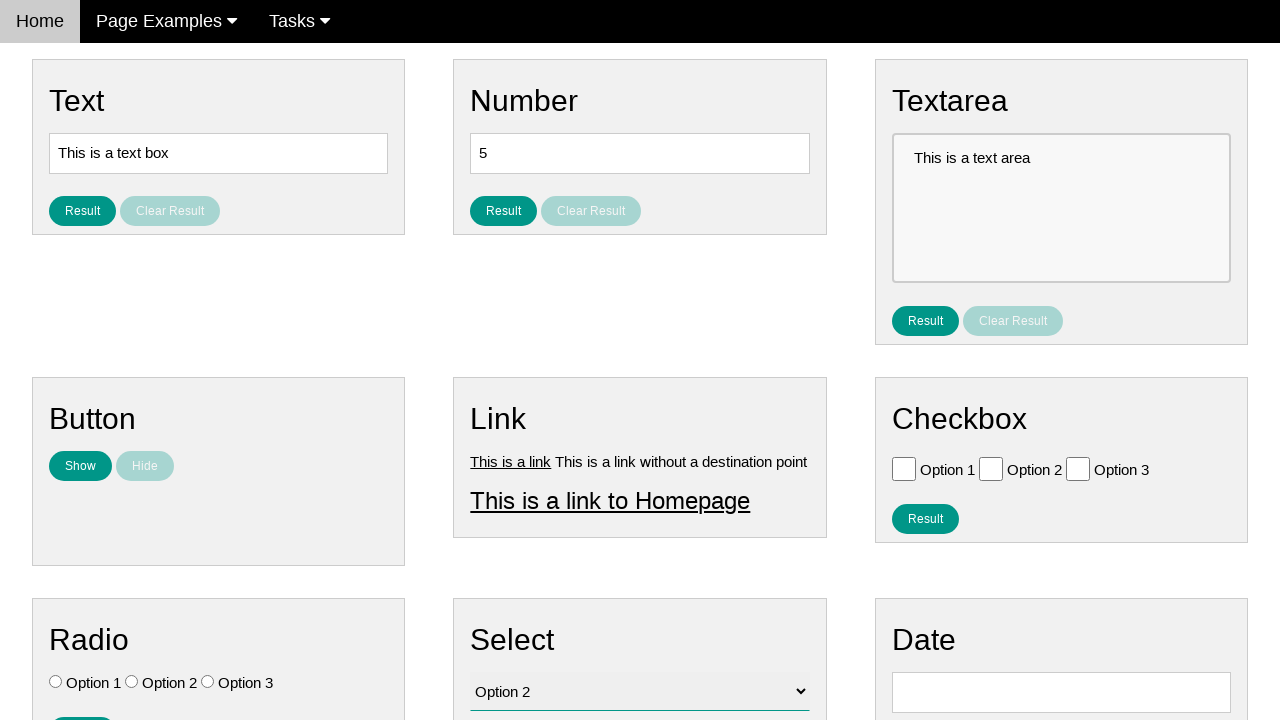

Clicked result button at (504, 424) on #result_button_select
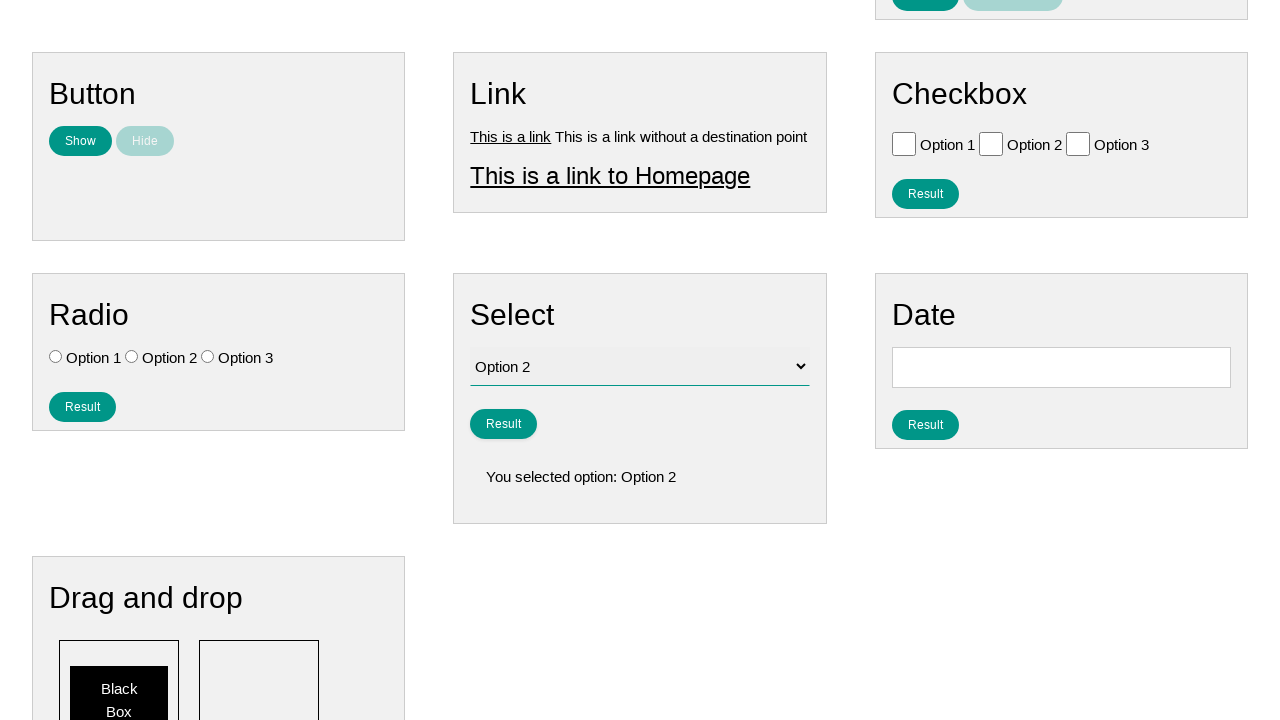

Verified result text displays 'You selected option: Option 2'
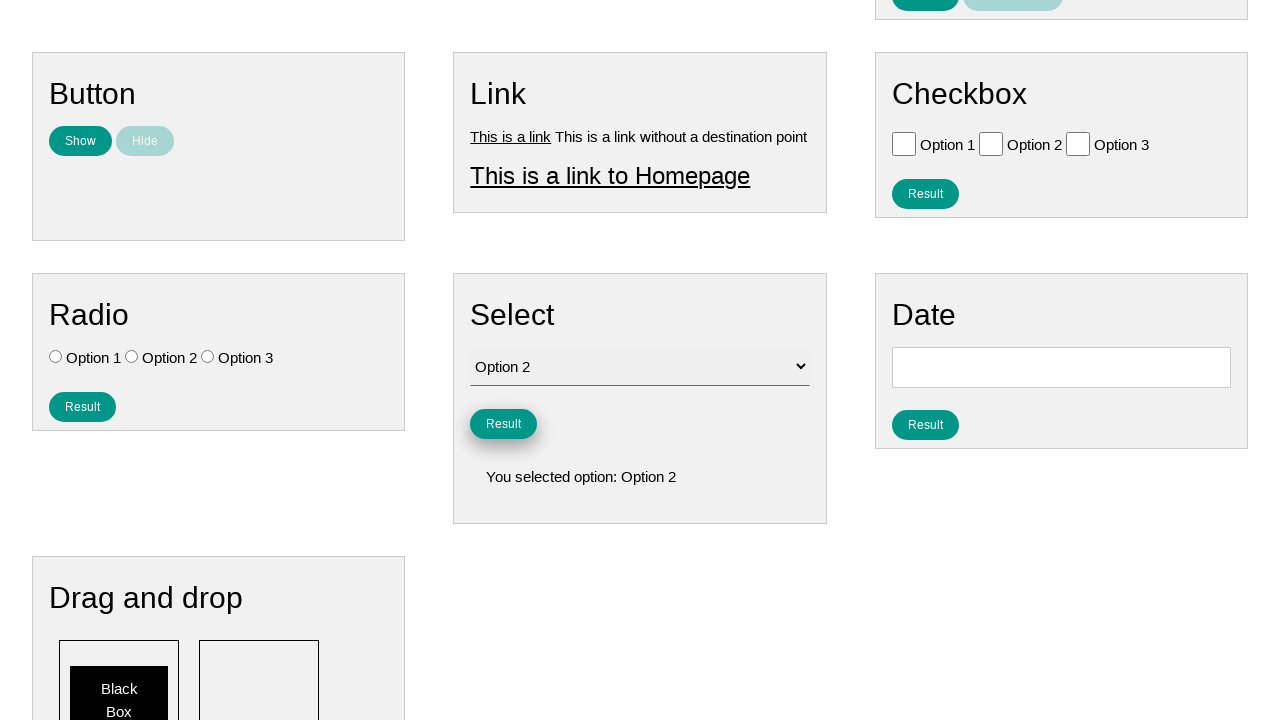

Verified result text is visible
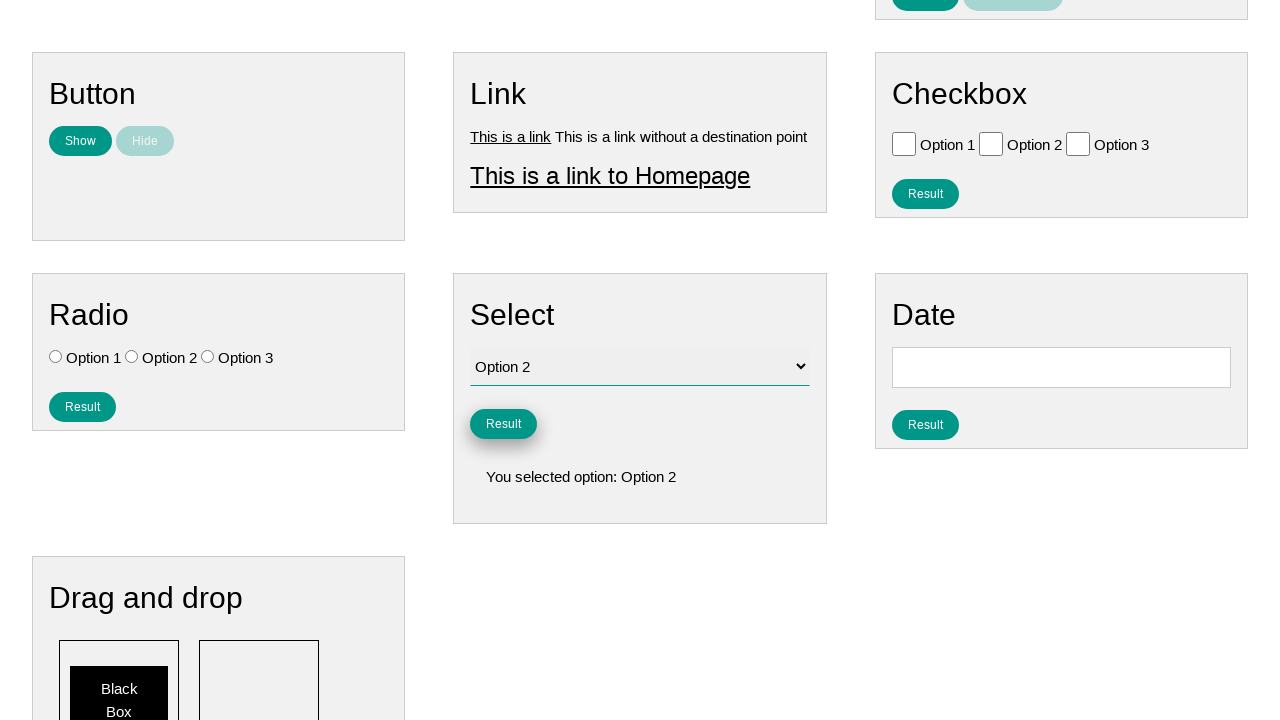

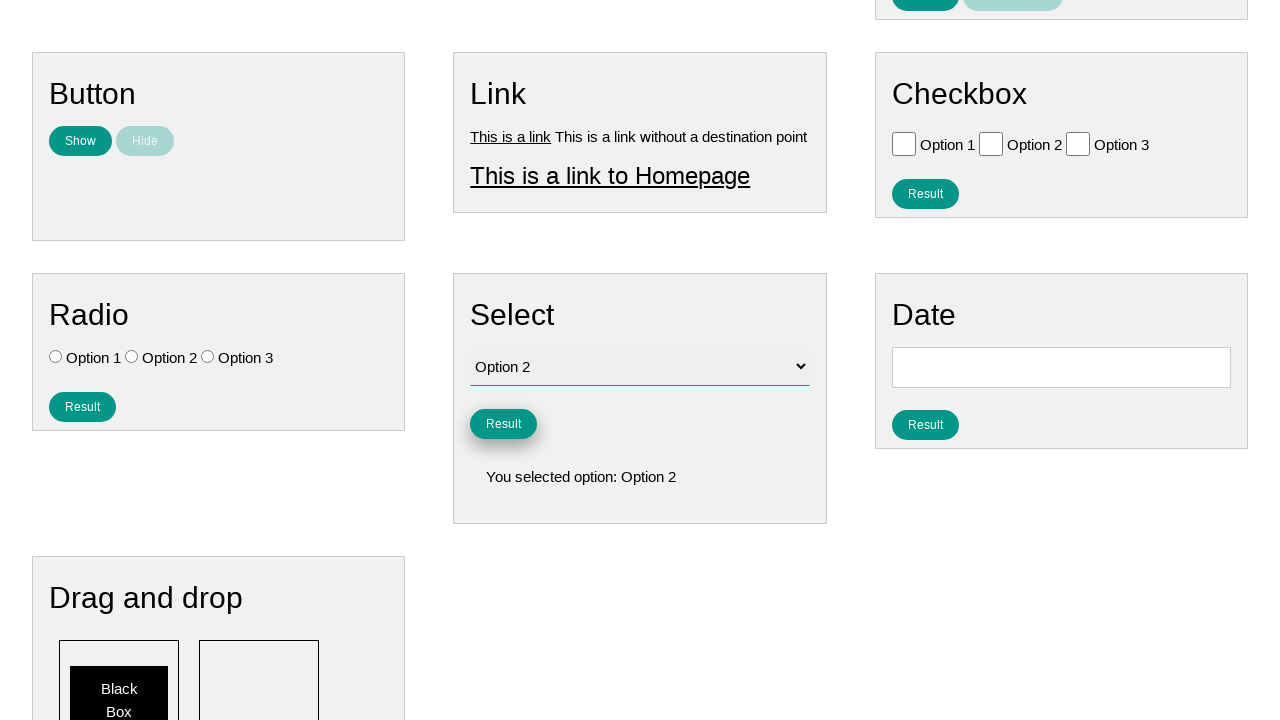